Tests double-click functionality on W3Schools demo page by entering text in one field, double-clicking a copy button, and verifying the text is copied to another field

Starting URL: https://www.w3schools.com/TAgs/tryit.asp?filename=tryhtml5_ev_ondblclick3

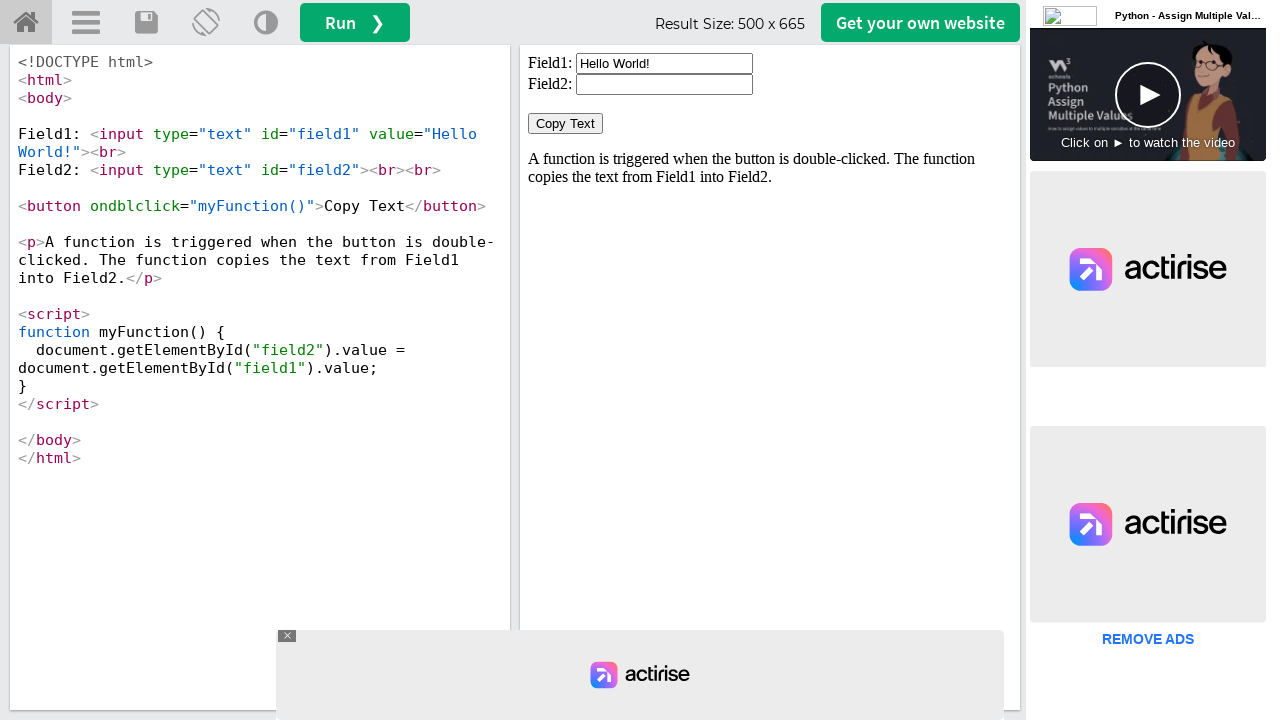

Waited for iframe content to load
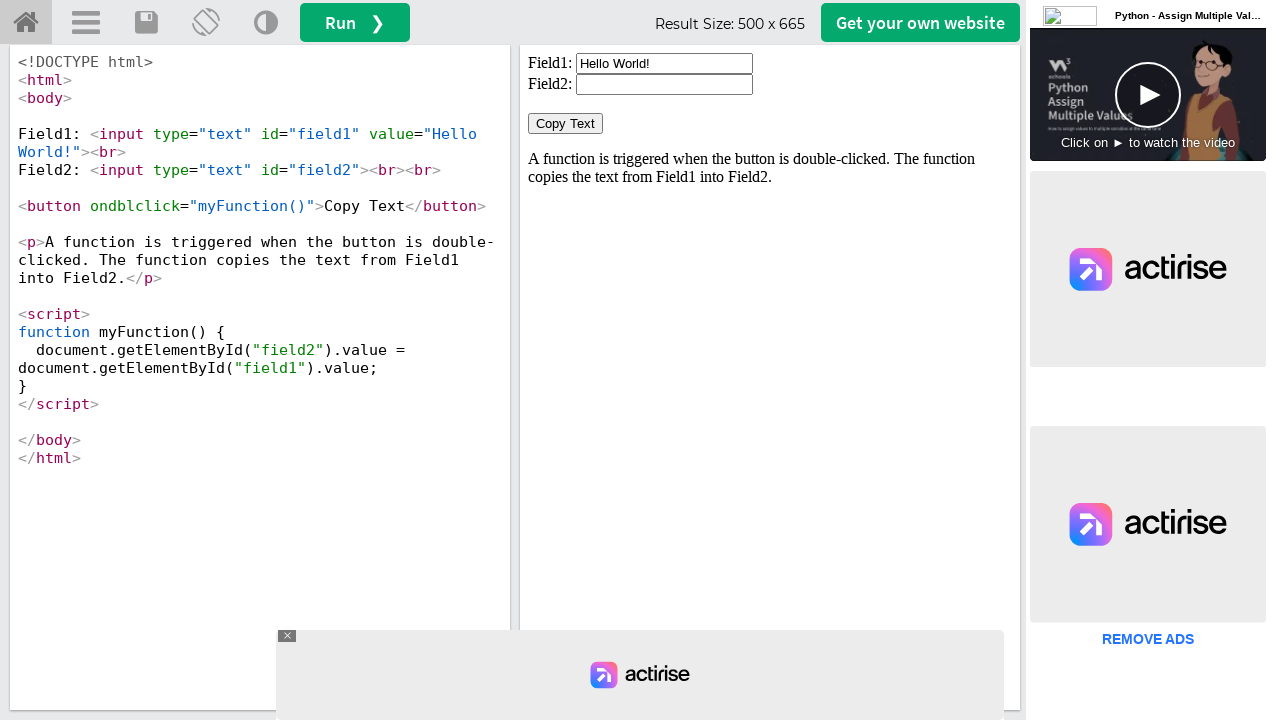

Located the demo iframe
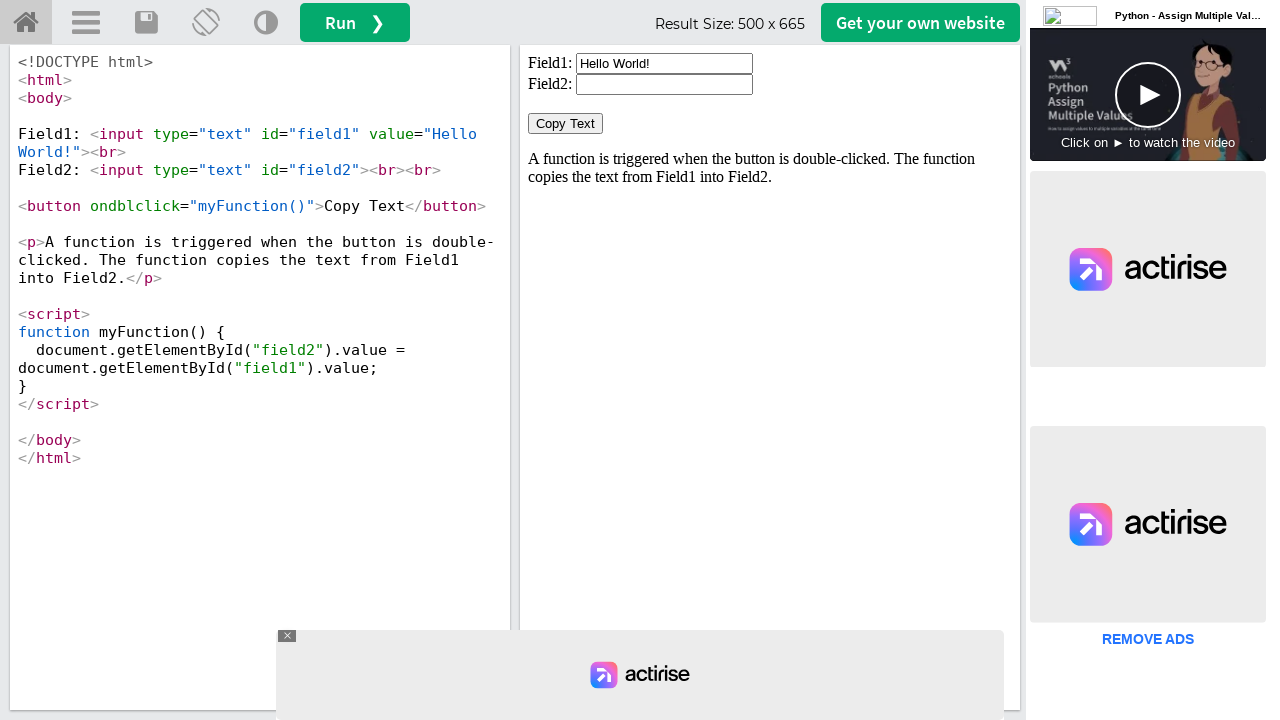

Cleared input field1 on #iframeResult >> internal:control=enter-frame >> input#field1
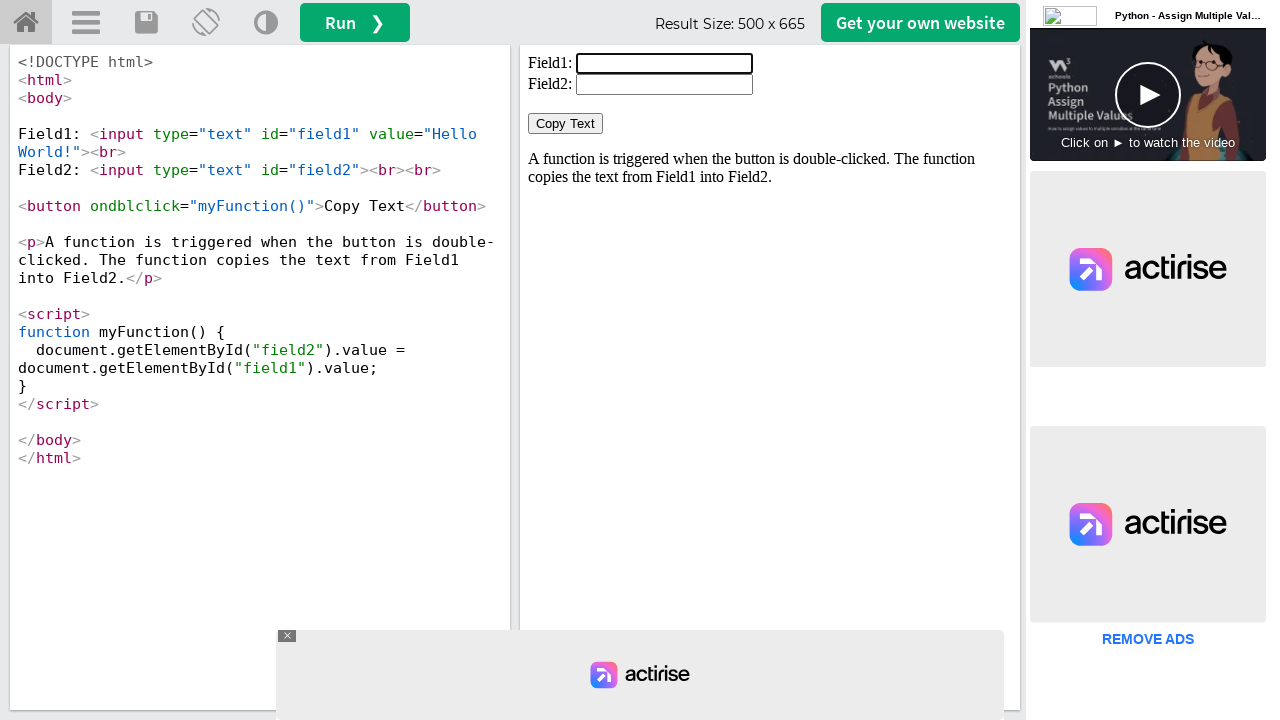

Entered 'welcome' into field1 on #iframeResult >> internal:control=enter-frame >> input#field1
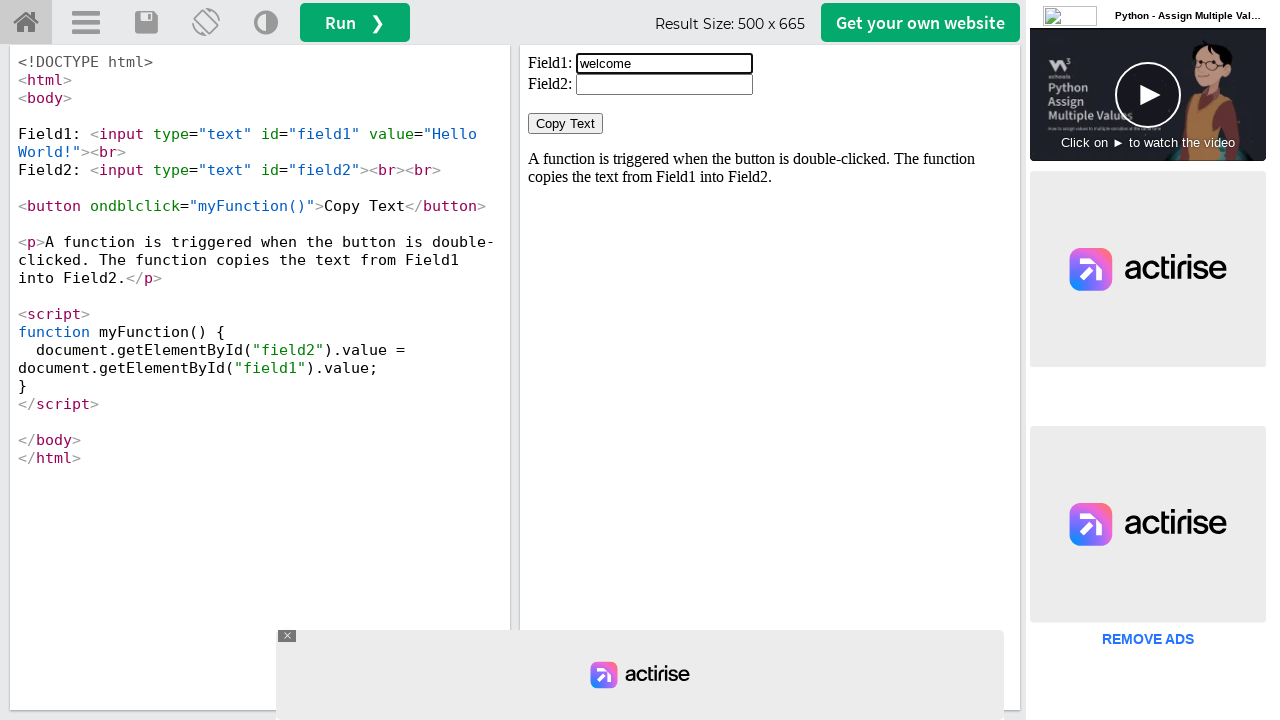

Double-clicked the Copy Text button at (566, 124) on #iframeResult >> internal:control=enter-frame >> button:has-text('Copy Text')
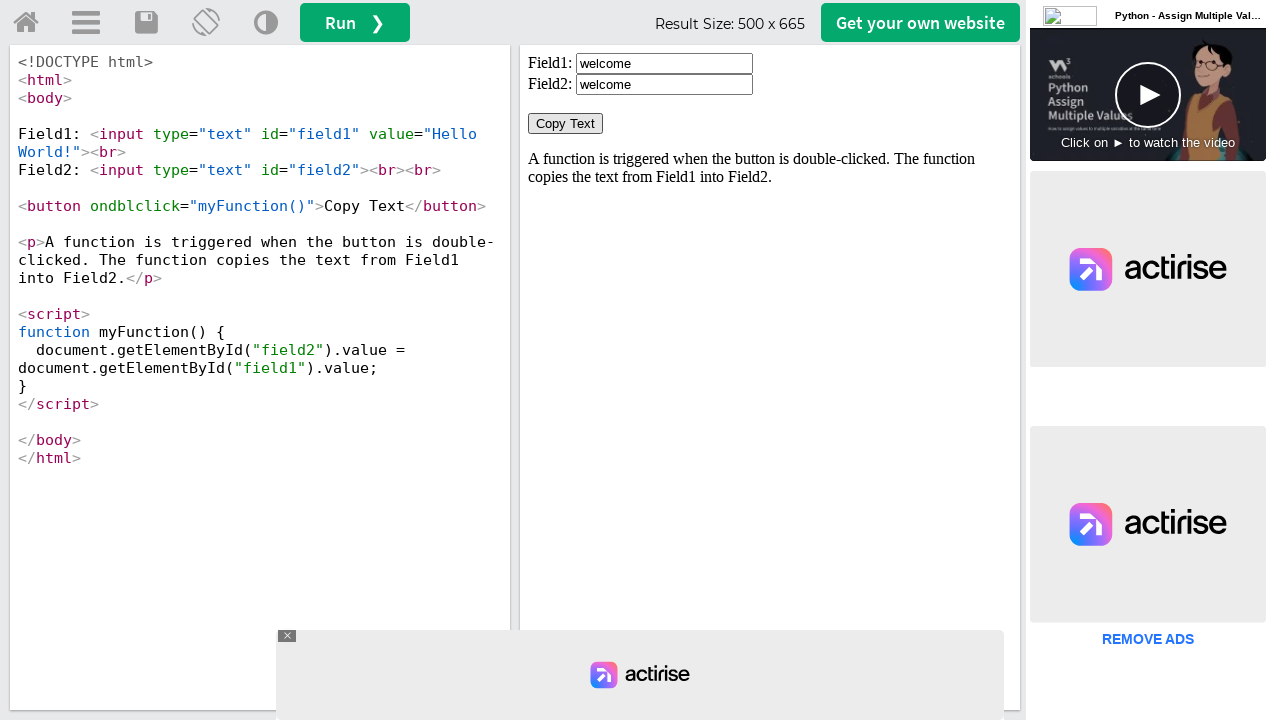

Waited 1 second for copy action to complete
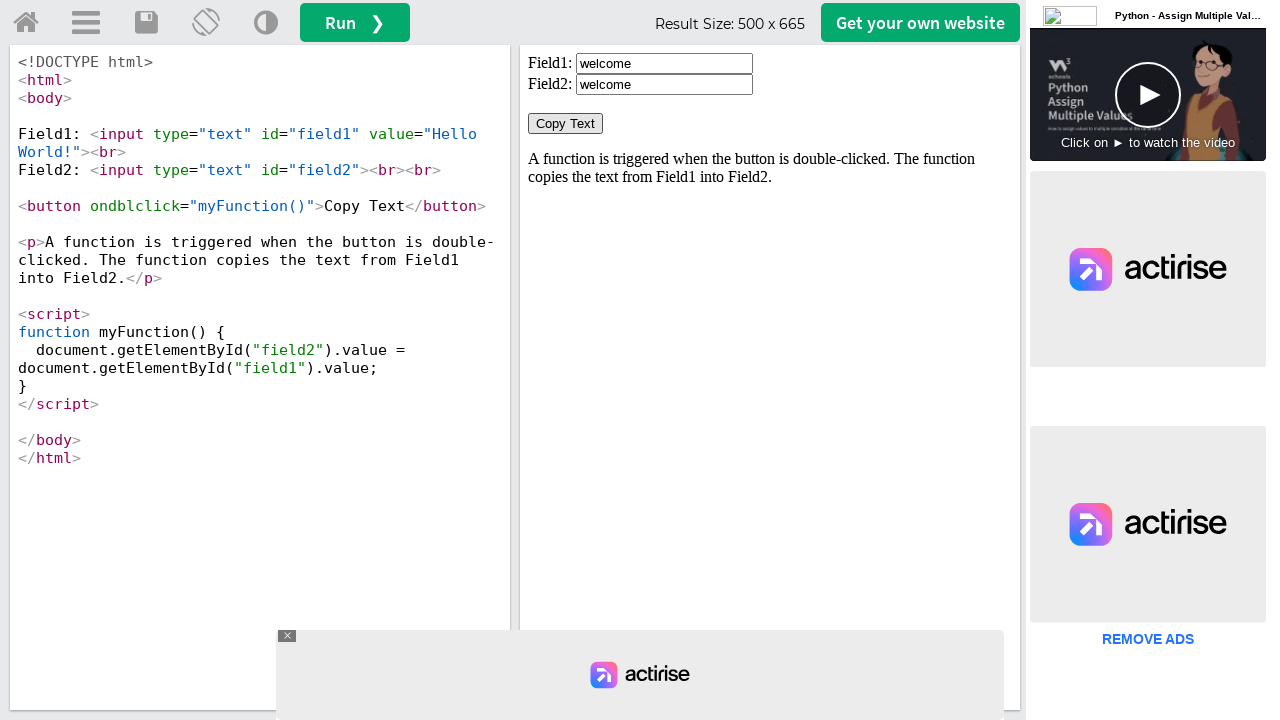

Retrieved value from field2
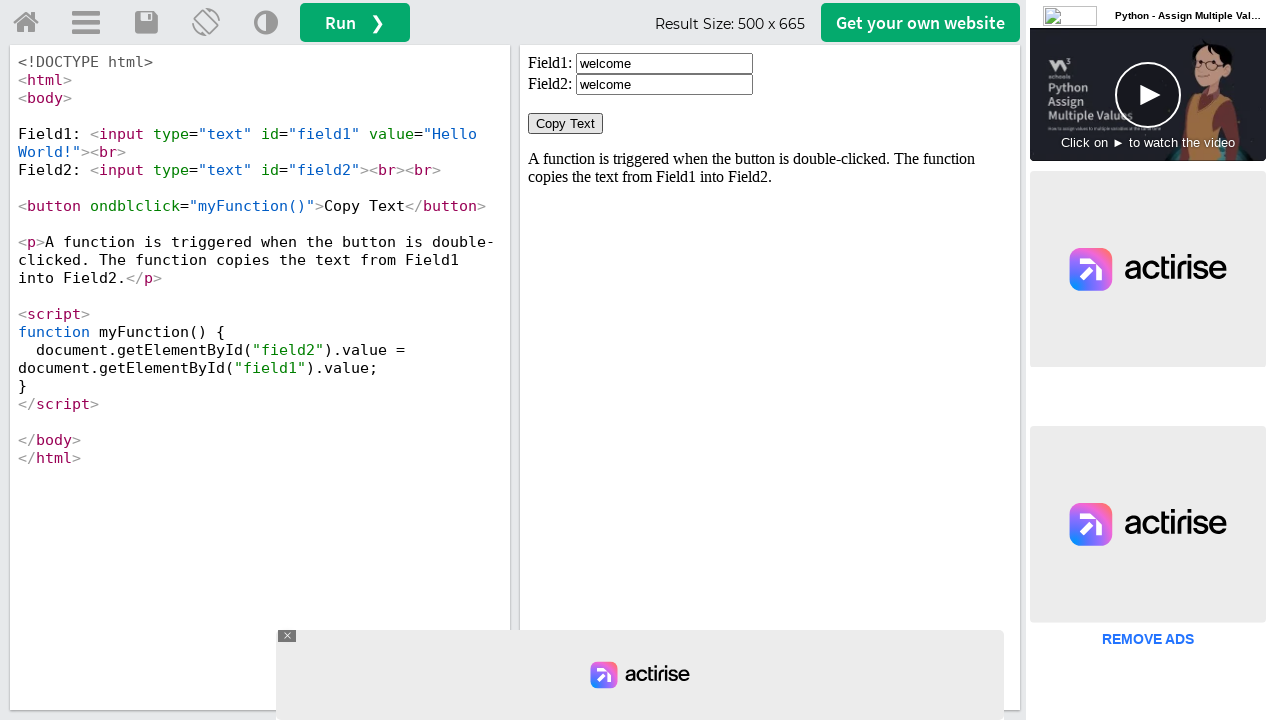

Verified that field2 contains 'welcome' - double-click copy action successful
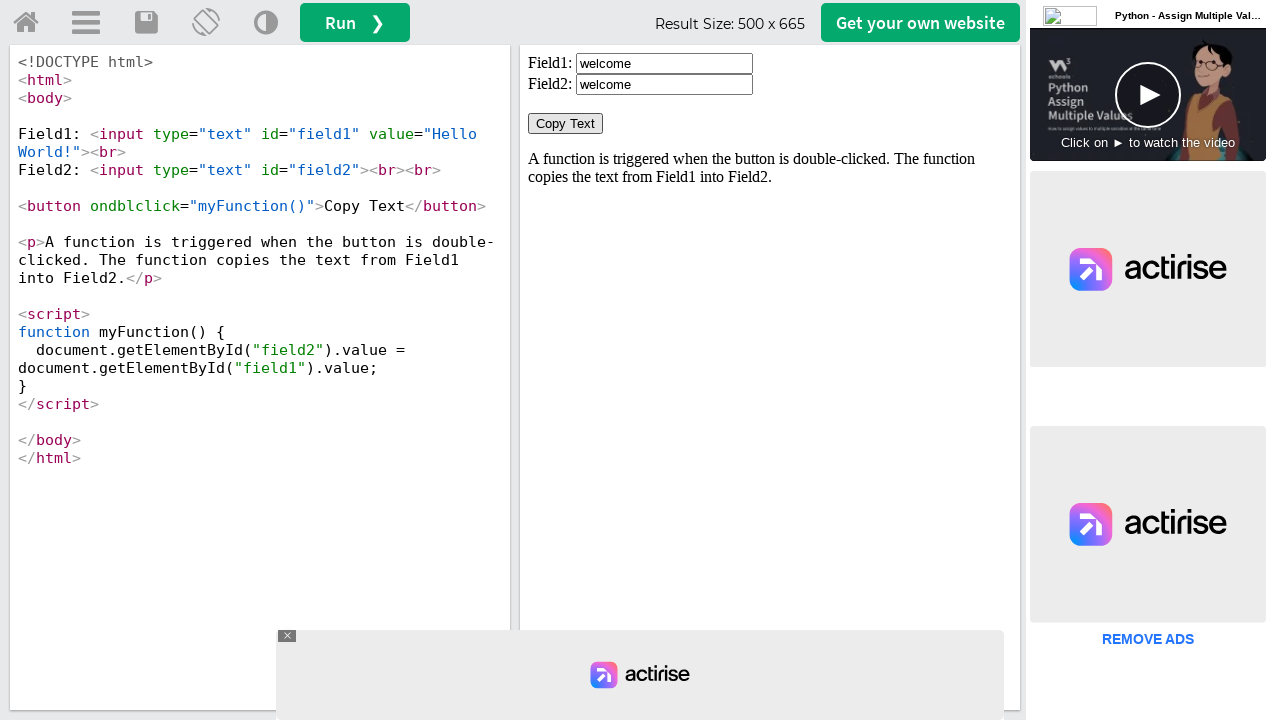

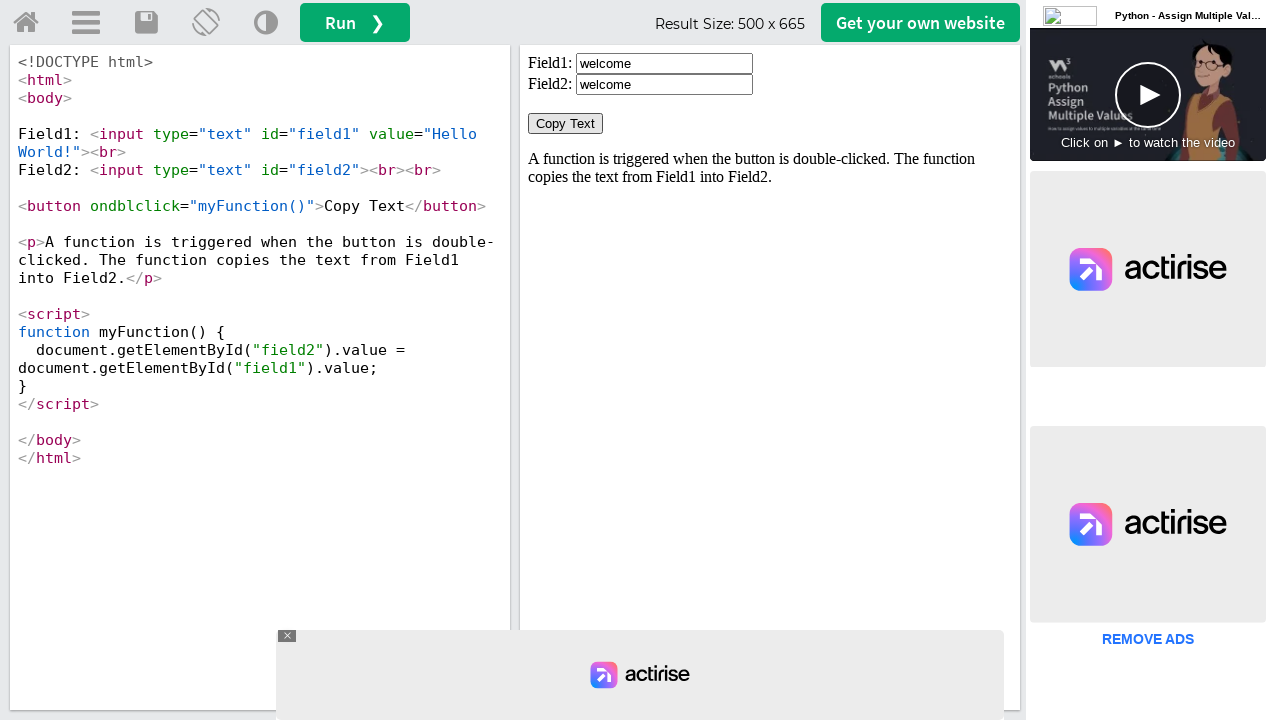